Clicks Get Started link, navigates to intro page, and validates Installation header with custom failure messages

Starting URL: https://playwright.dev/

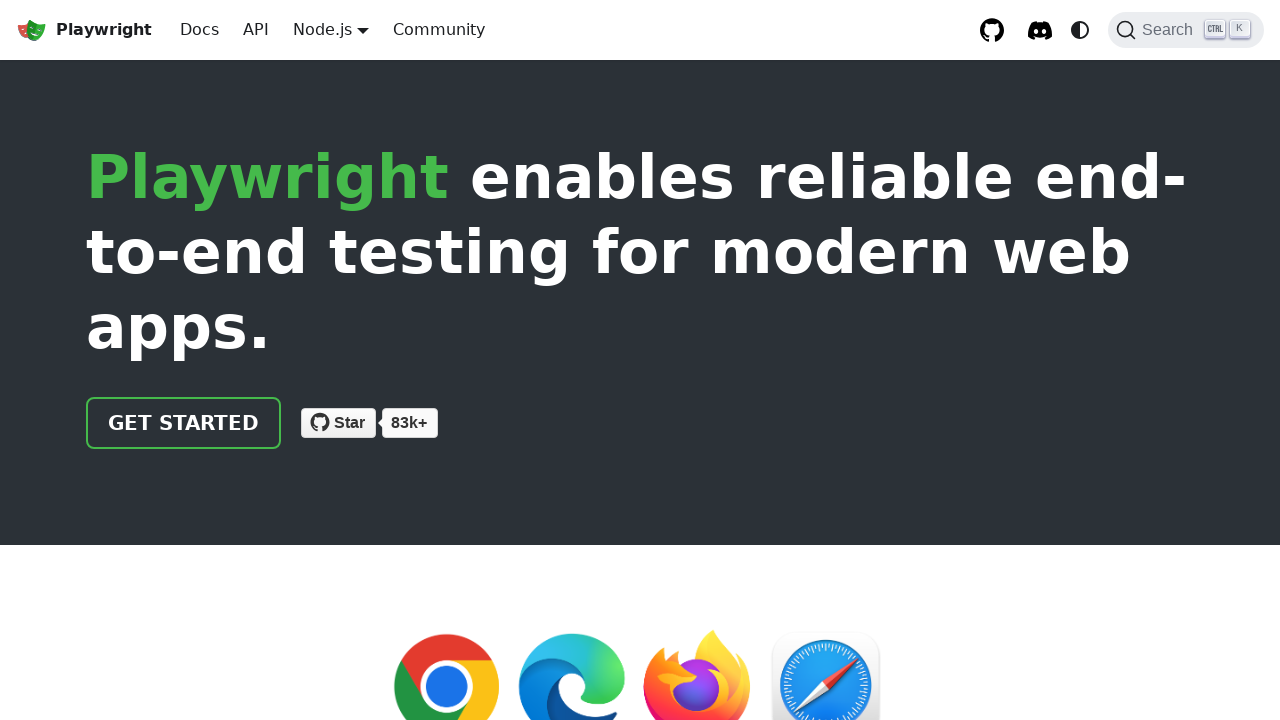

Clicked Get Started link at (184, 423) on a.getStarted_Sjon
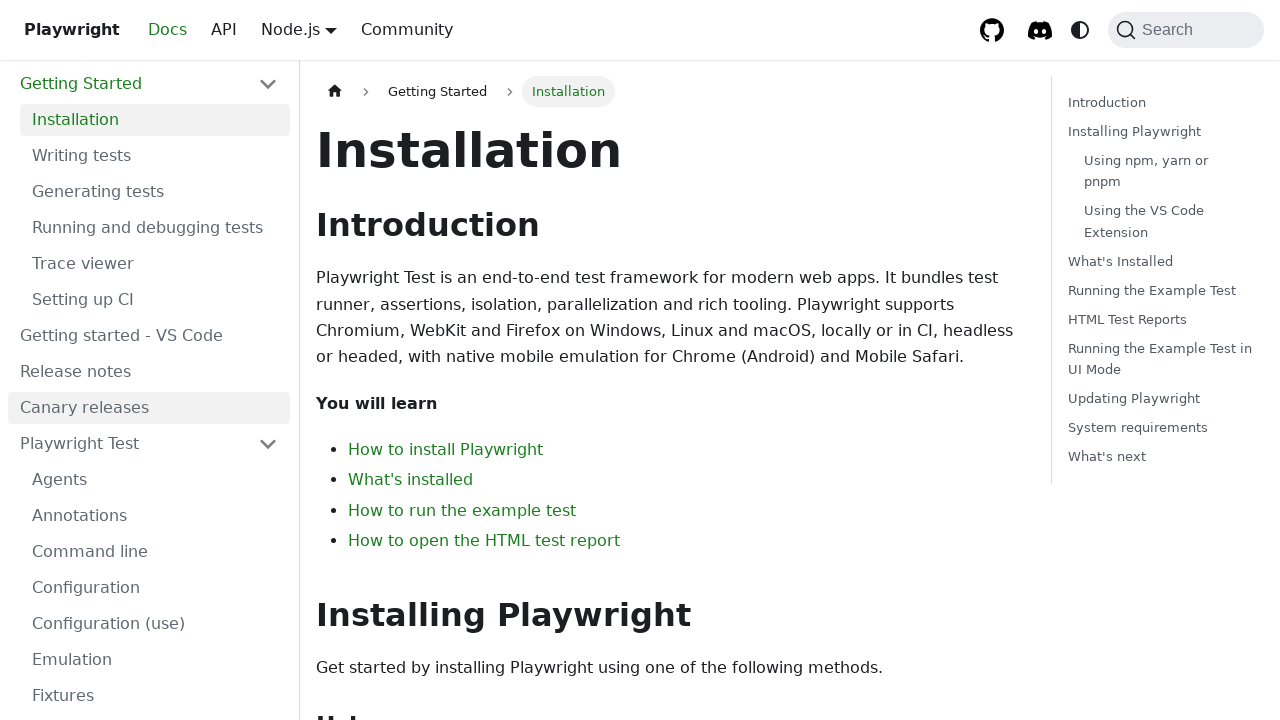

Navigated to intro page (https://playwright.dev/docs/intro)
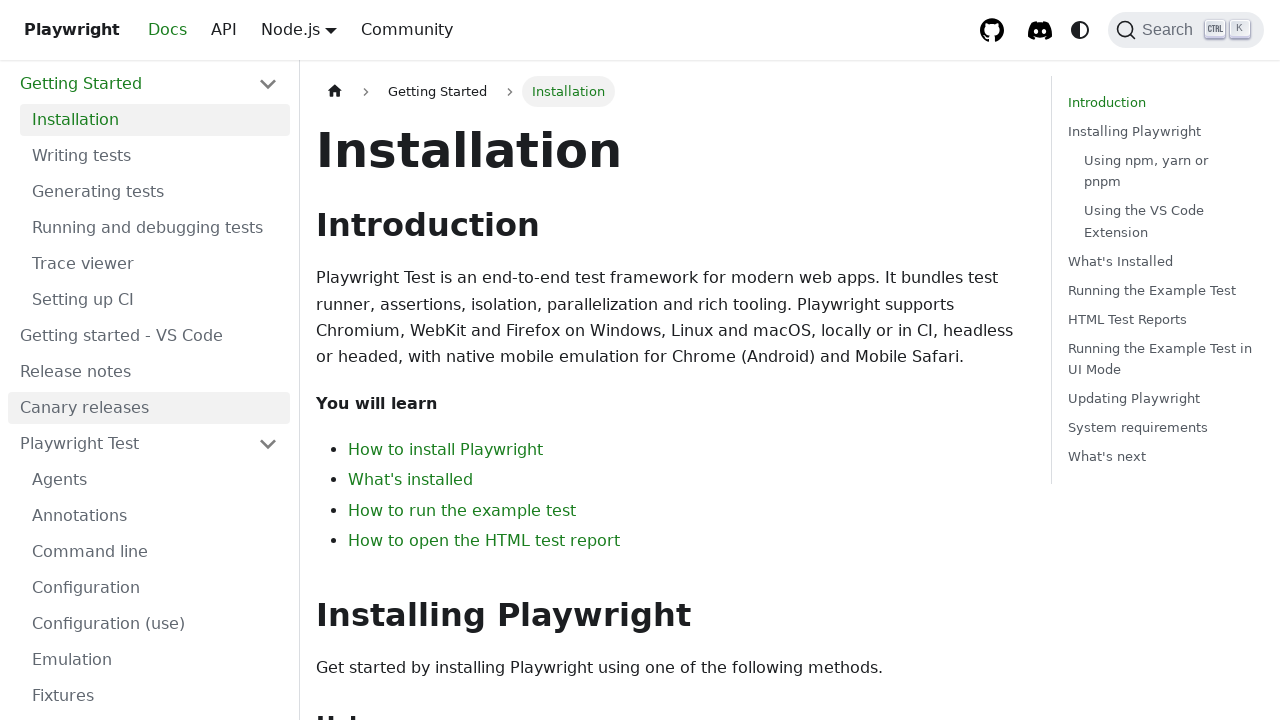

Installation header became visible
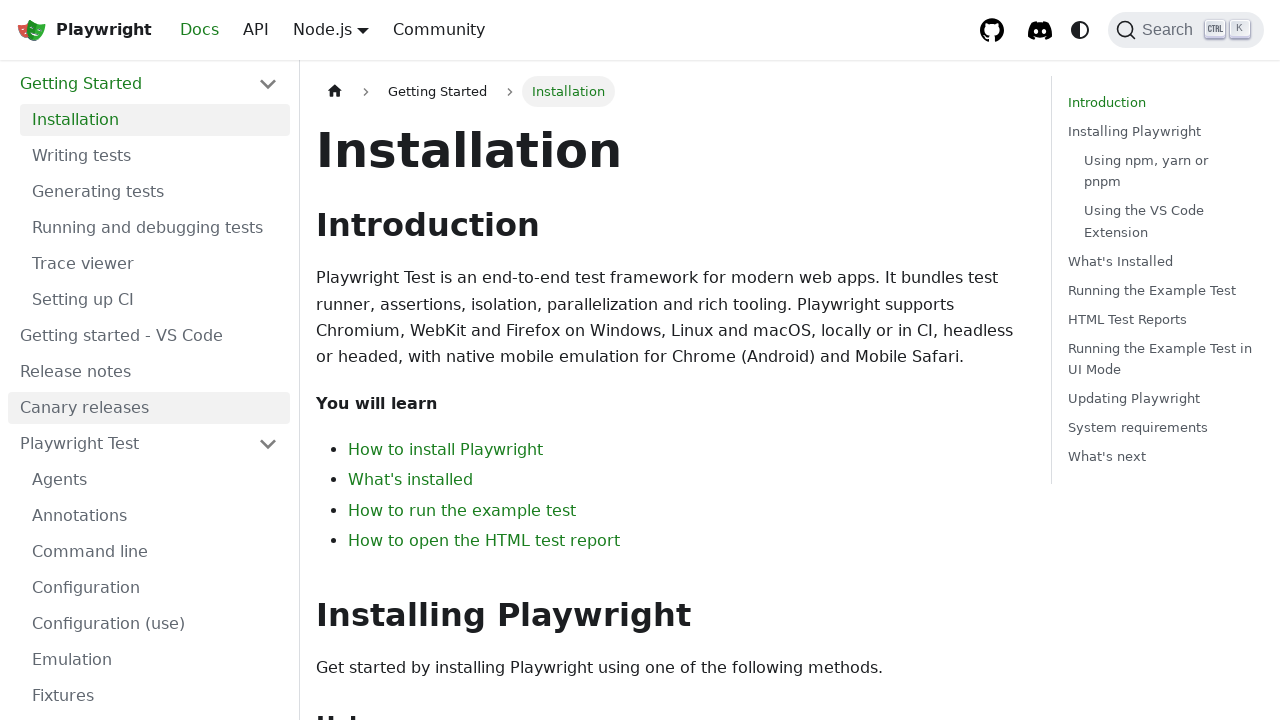

Validated Installation header is enabled
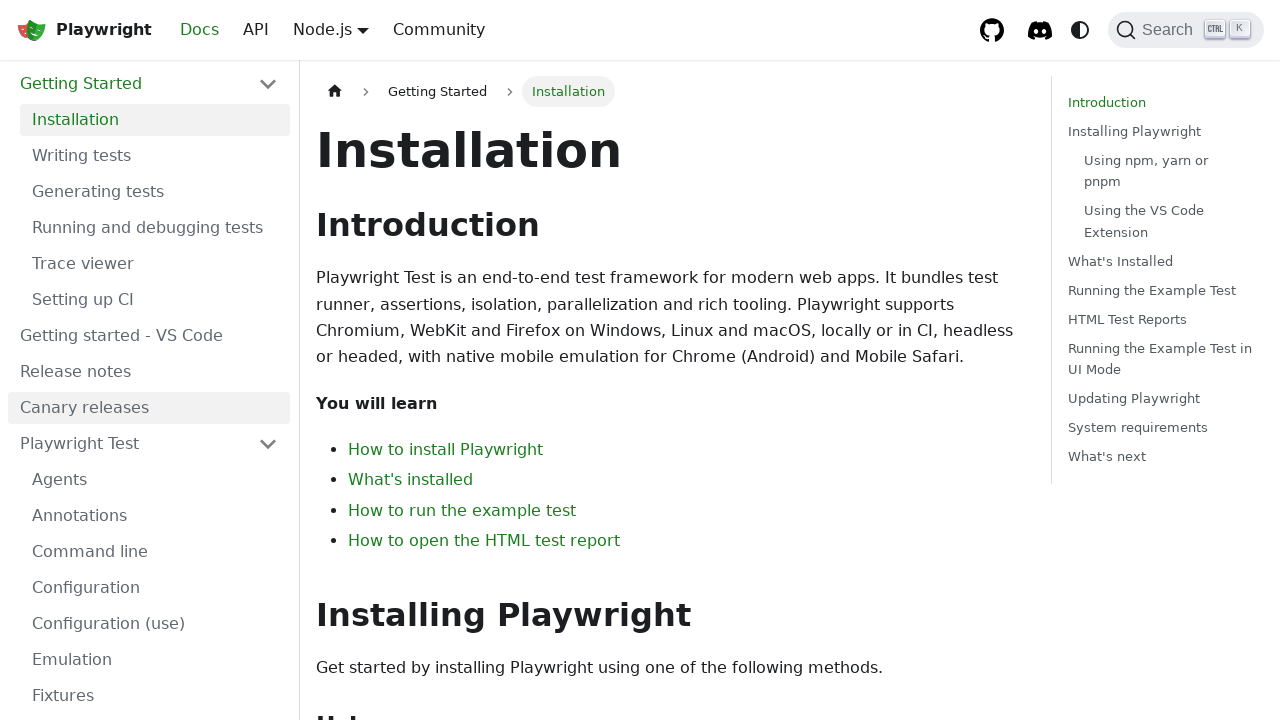

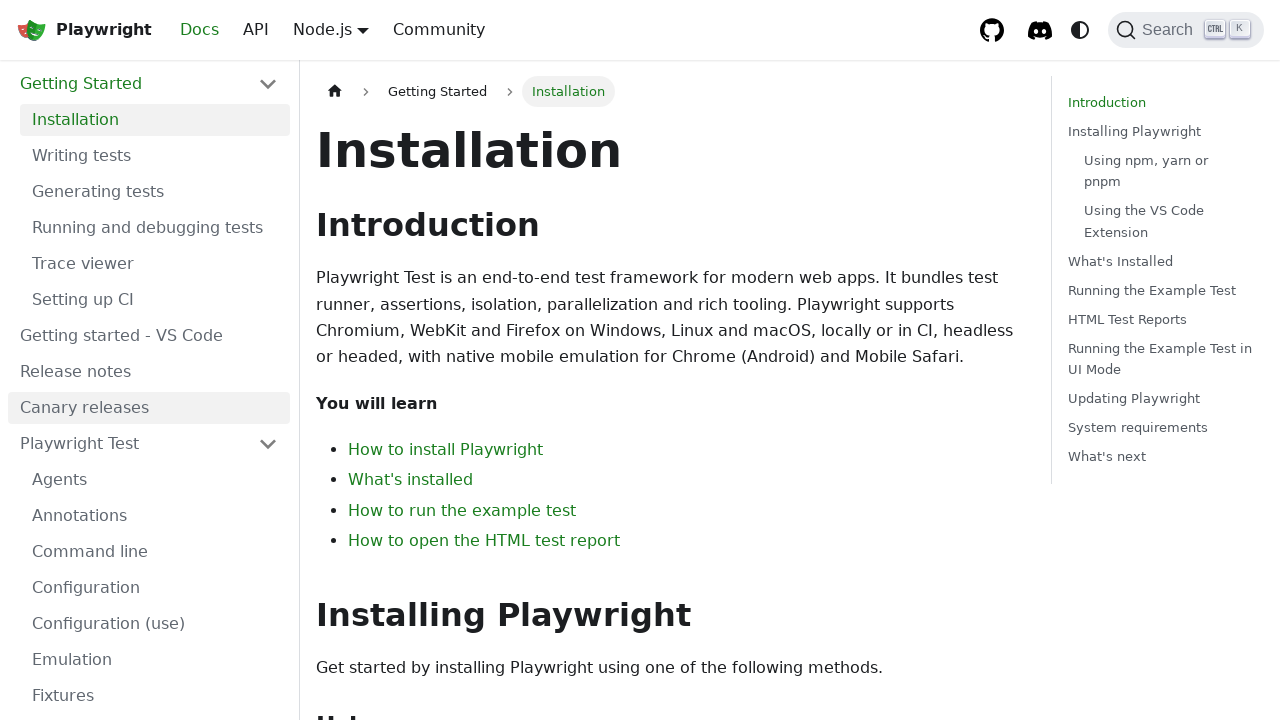